Tests nested iframe handling by navigating through multiple iframe layers and filling a text input field within the innermost iframe

Starting URL: https://demo.automationtesting.in/Frames.html

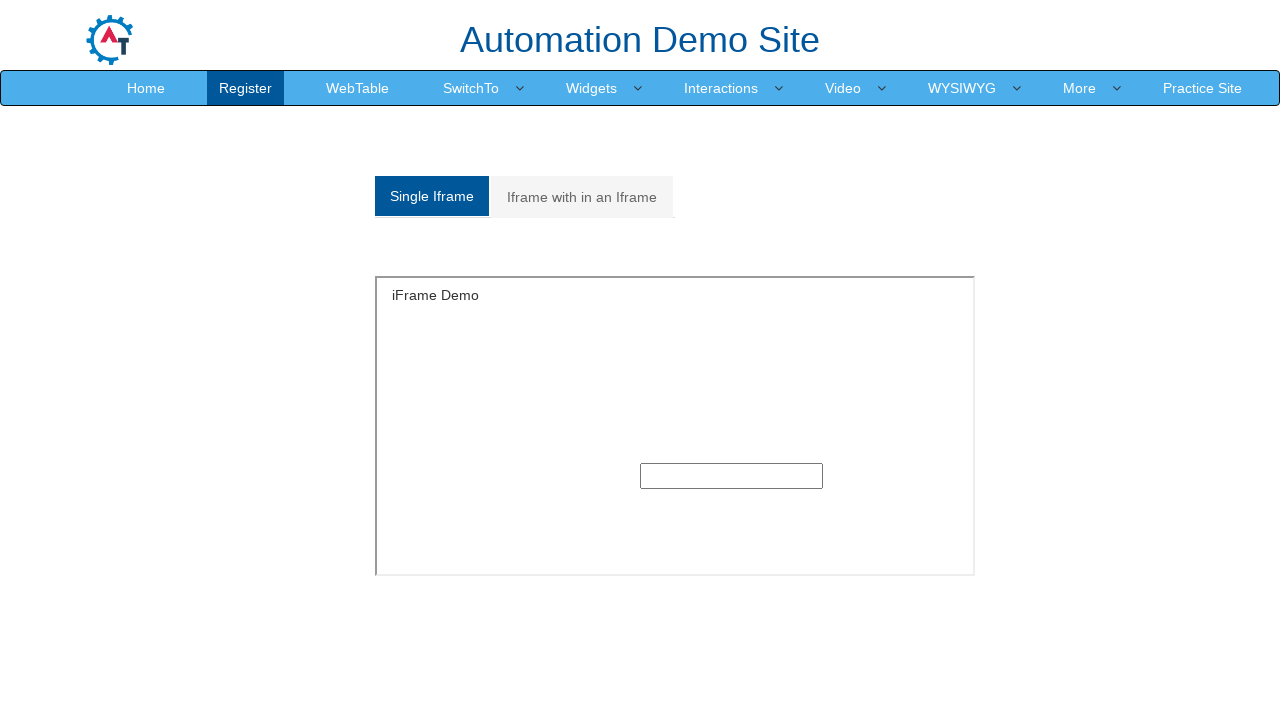

Clicked on 'Iframe with in an Iframe' tab at (582, 197) on xpath=//a[normalize-space()='Iframe with in an Iframe']
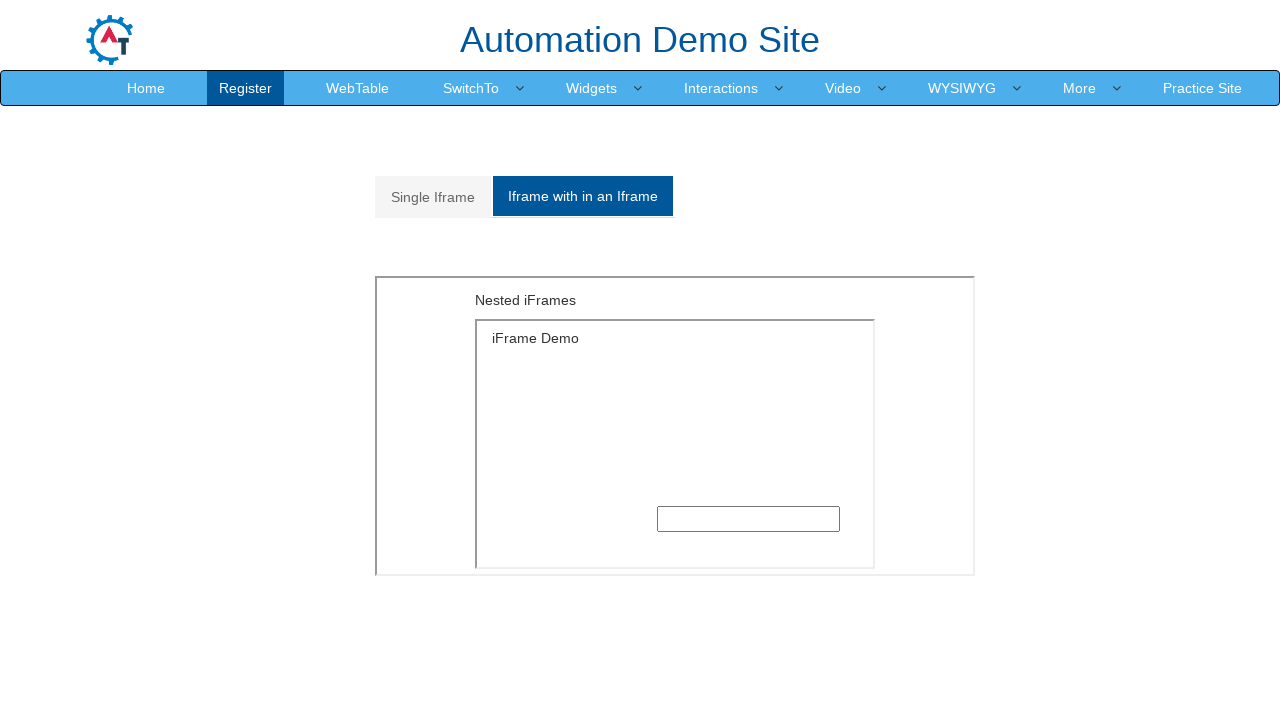

Located outer iframe
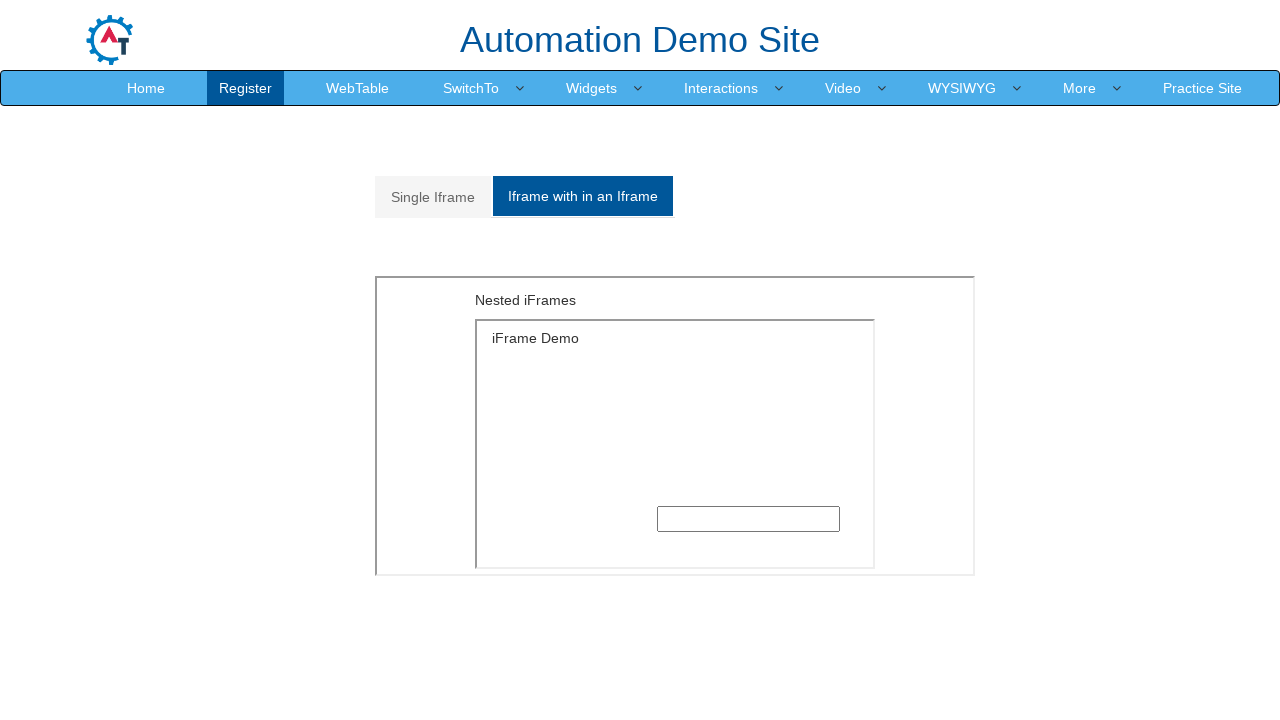

Located inner iframe within outer iframe
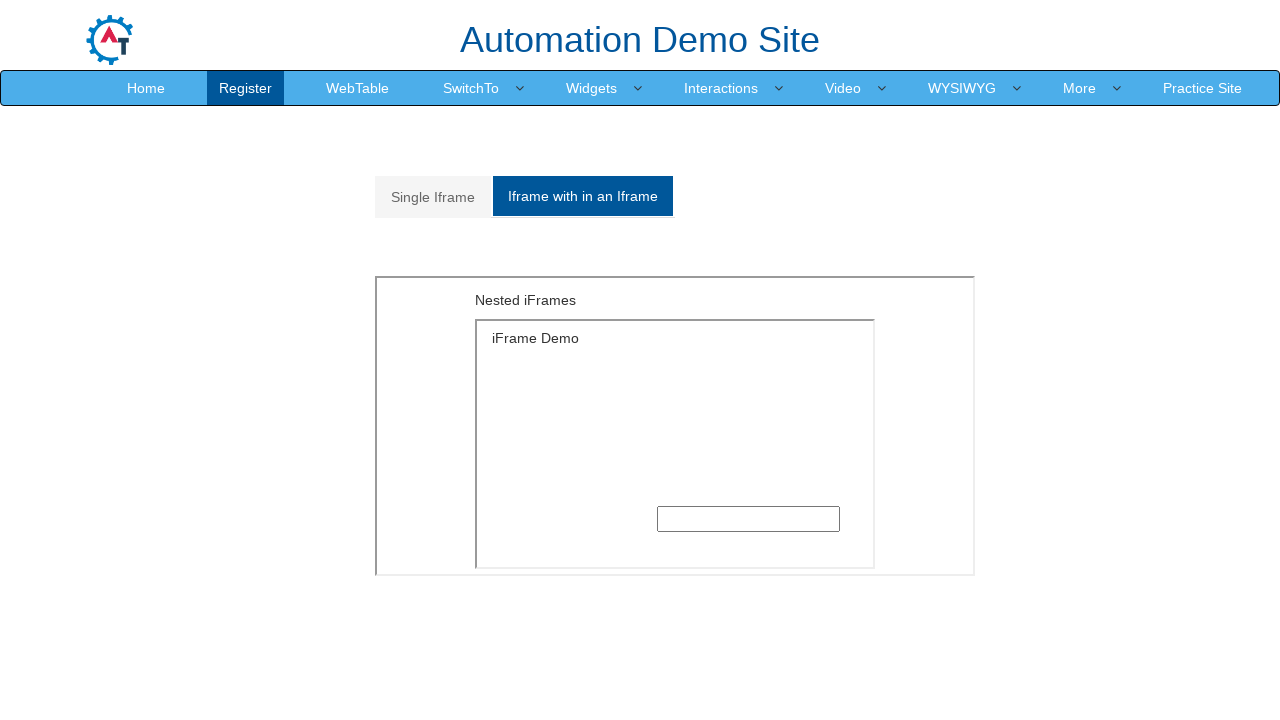

Filled text input field in innermost iframe with 'selenium with java' on xpath=//*[@id='Multiple']/iframe >> internal:control=enter-frame >> xpath=/html/
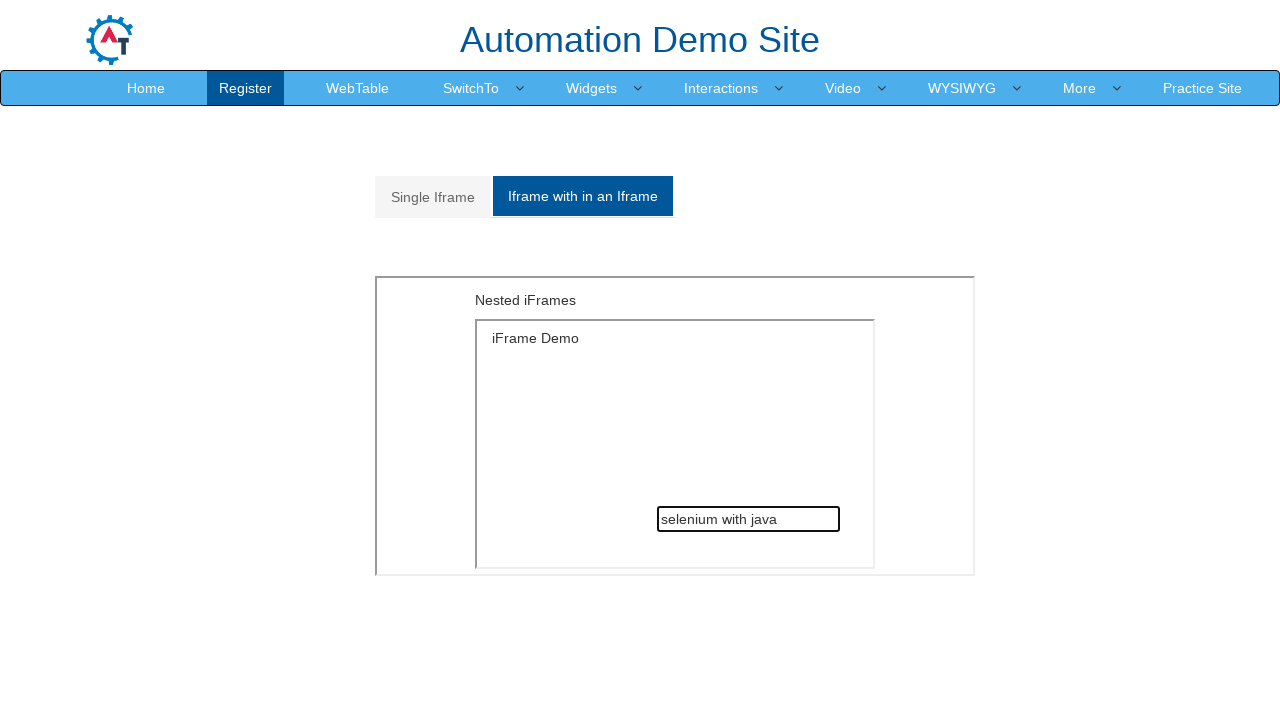

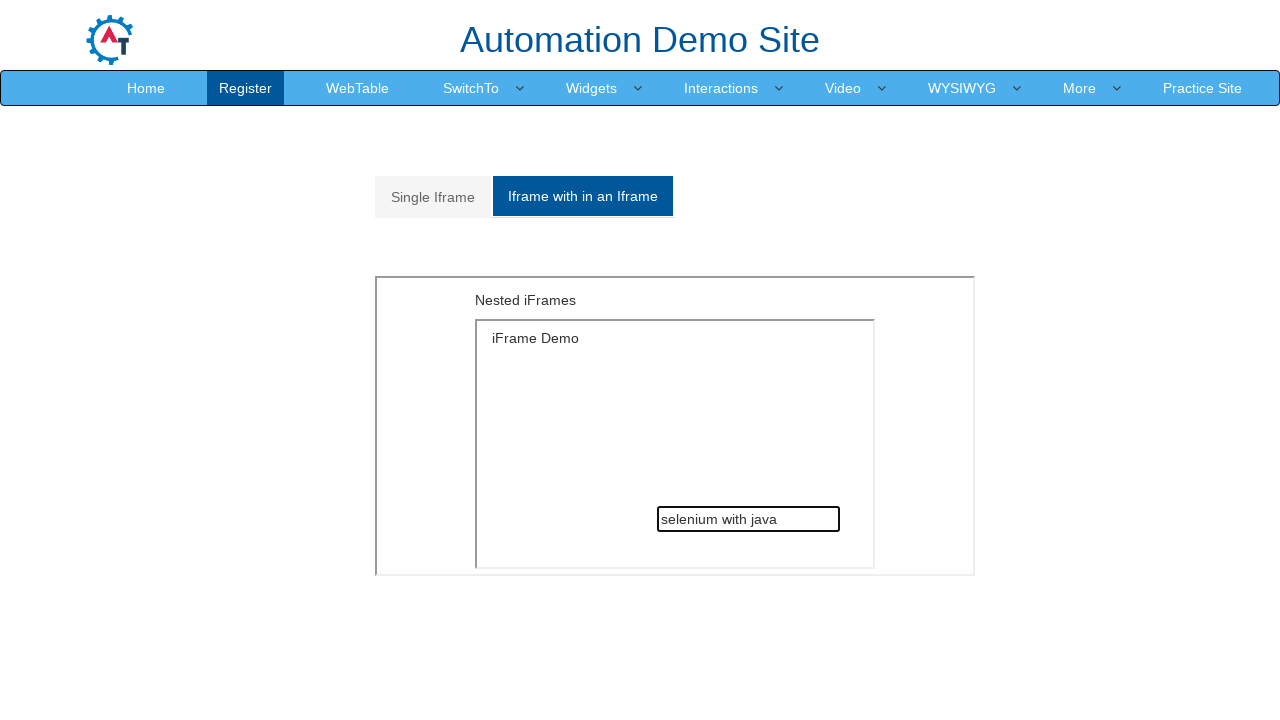